Tests dropdown selection functionality by selecting options using different methods: by visible text, by index, and by value

Starting URL: https://the-internet.herokuapp.com/dropdown

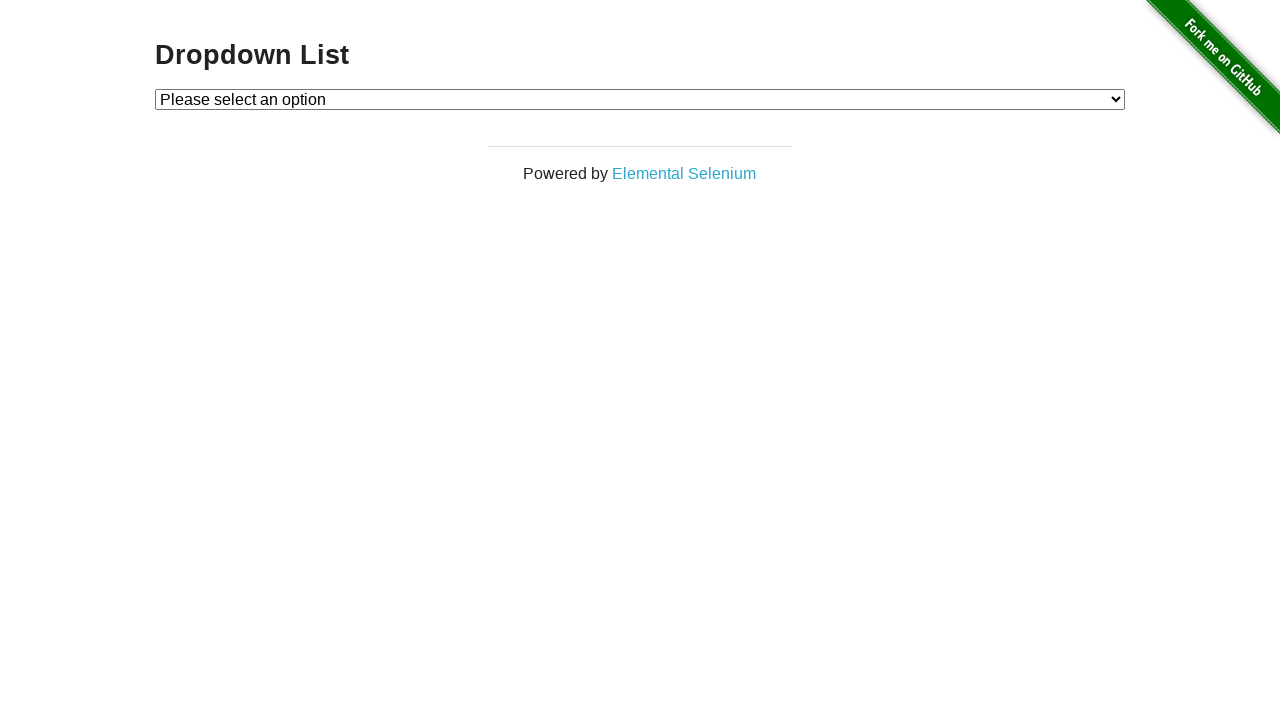

Selected 'Option 1' from dropdown by visible text on select#dropdown
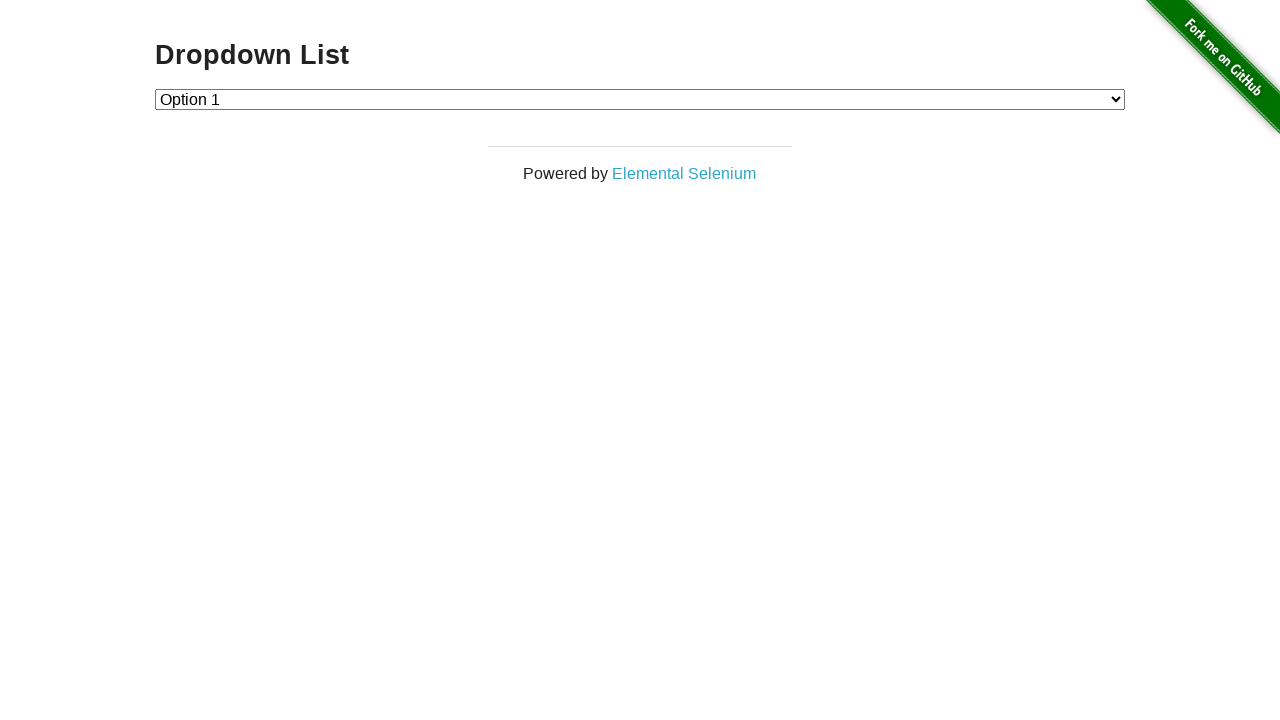

Selected dropdown option at index 2 ('Option 2') on select#dropdown
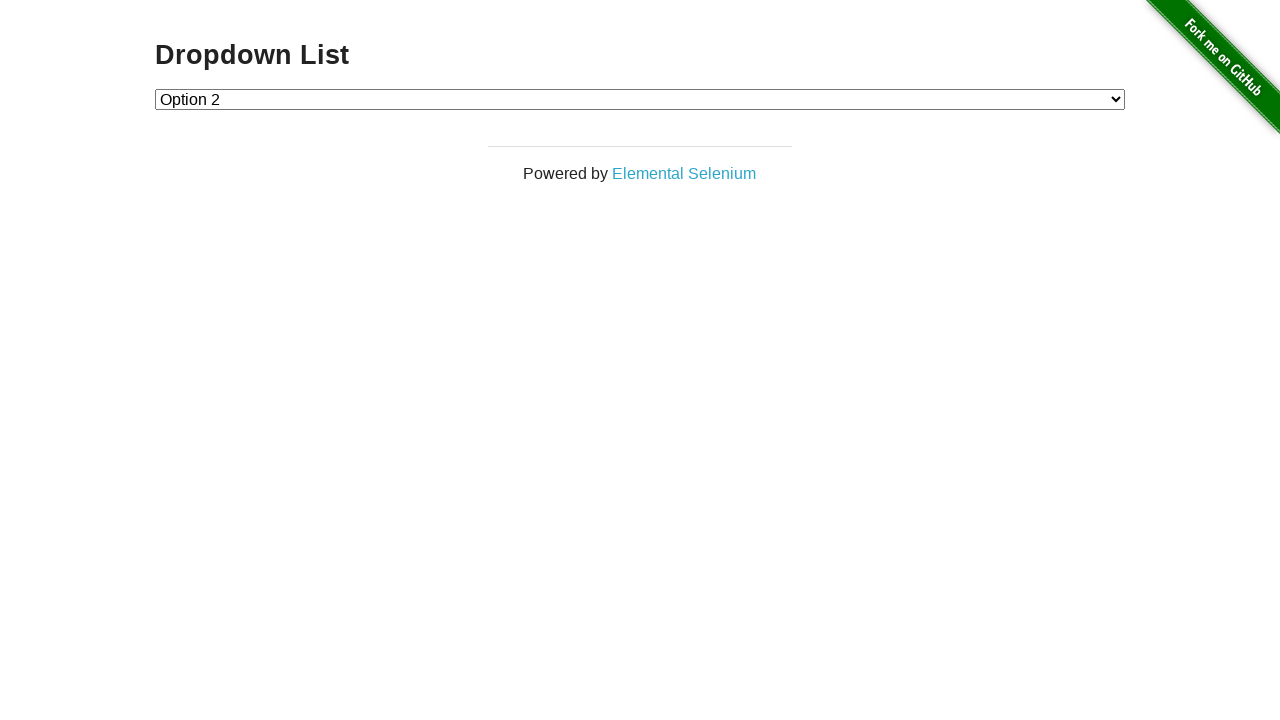

Selected dropdown option by value '1' (Option 1) on select#dropdown
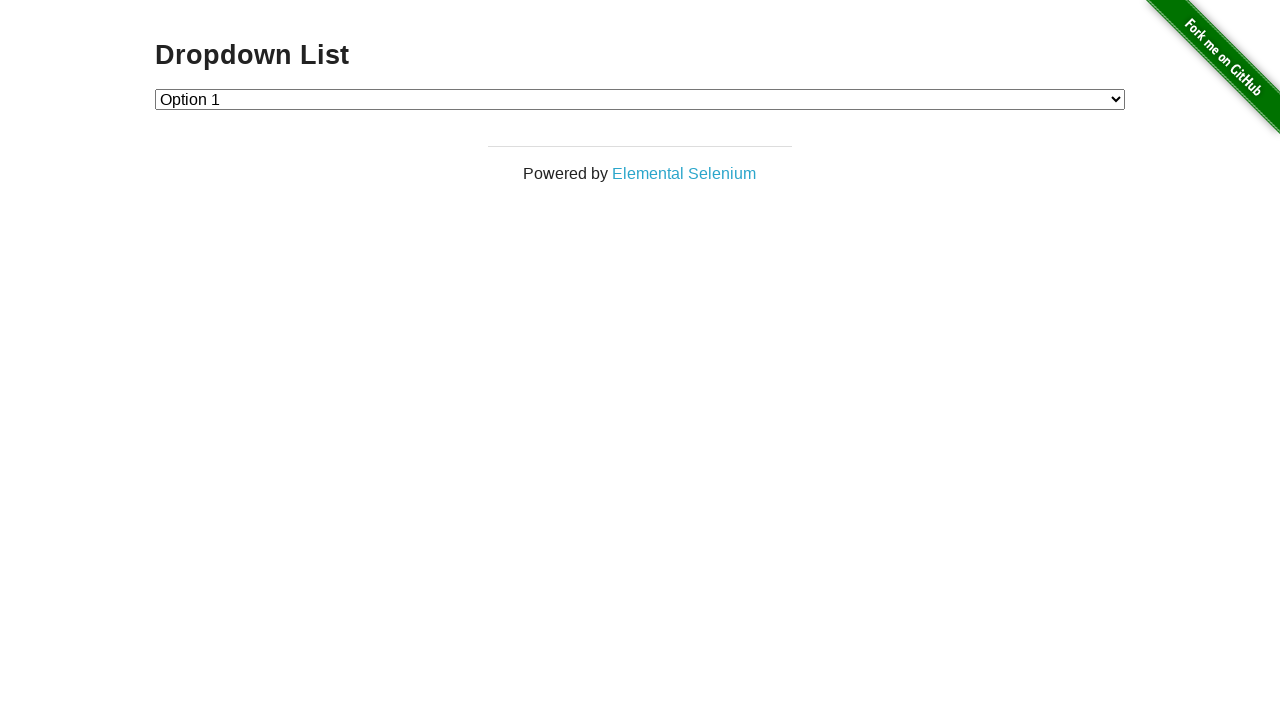

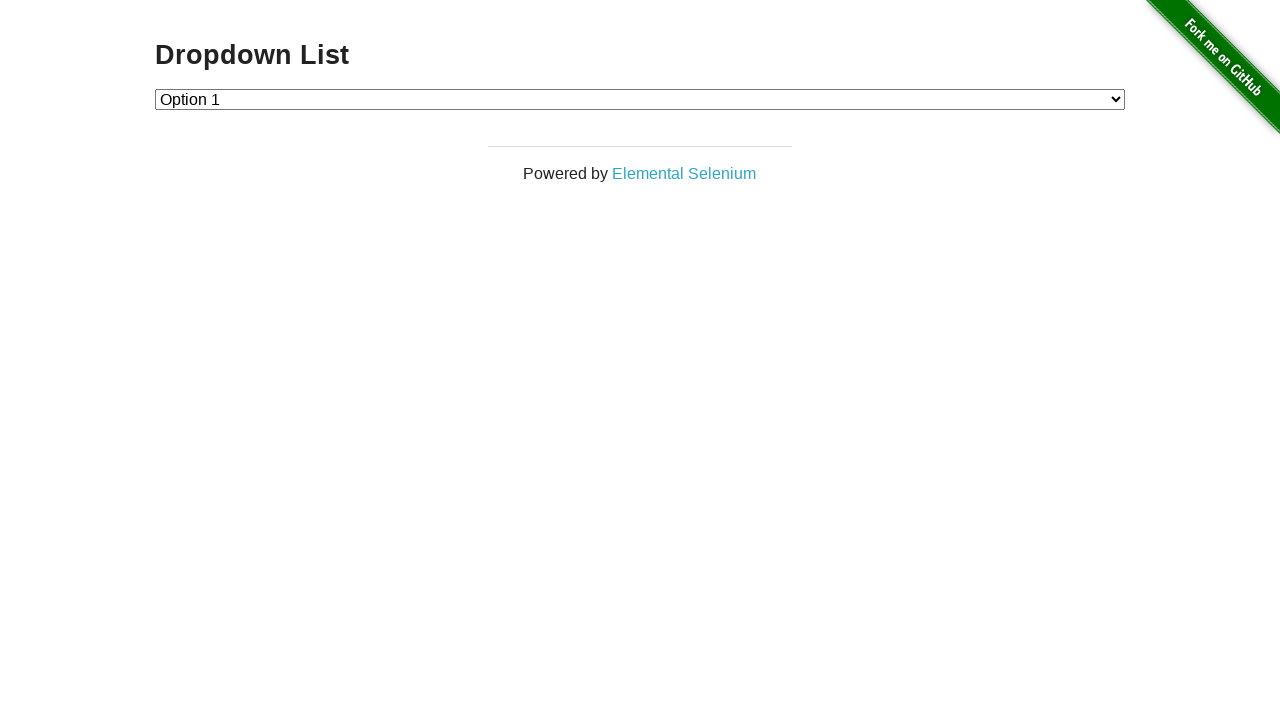